Navigates to Windy.com weather website and verifies the page loads successfully

Starting URL: https://www.windy.com/

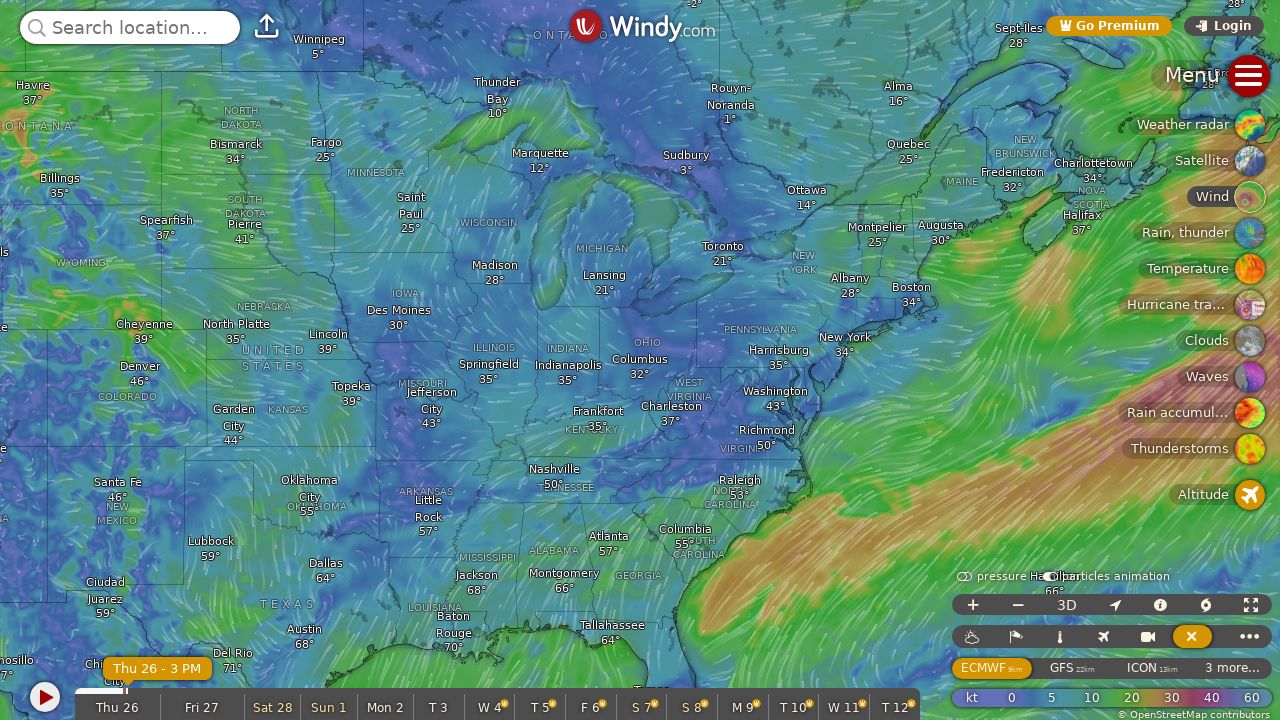

Navigated to Windy.com and waited for DOM content to load
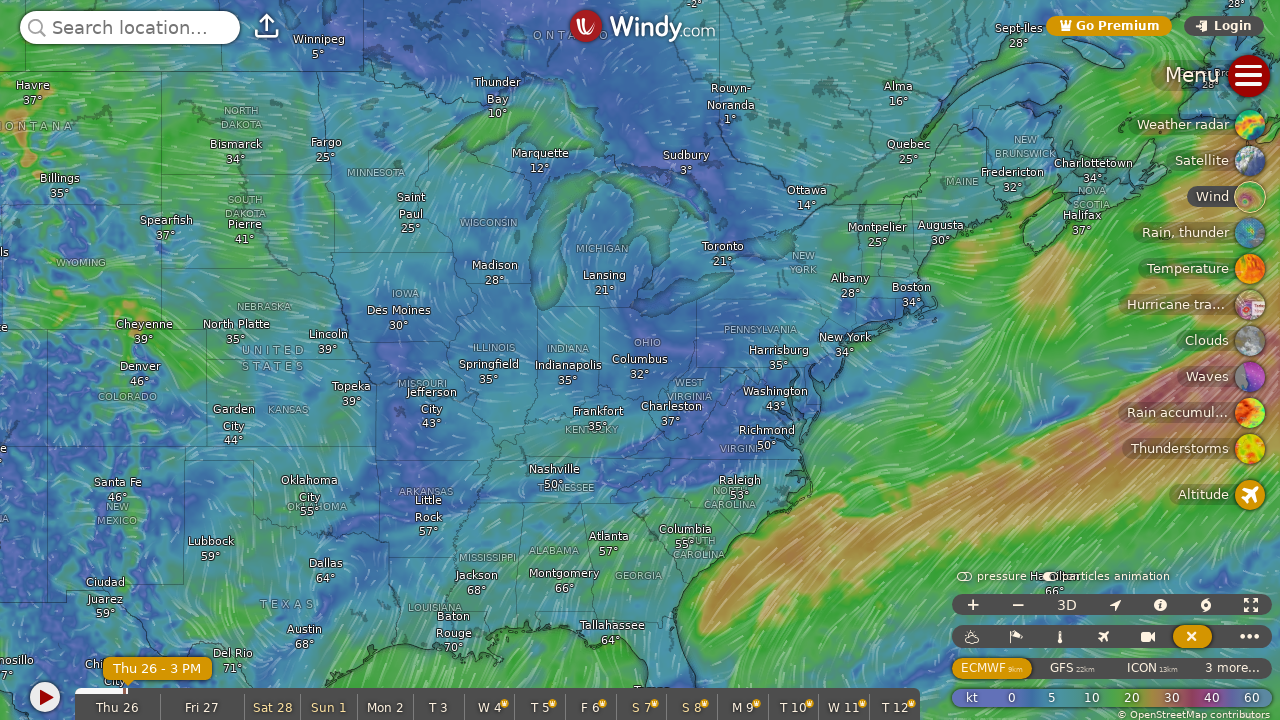

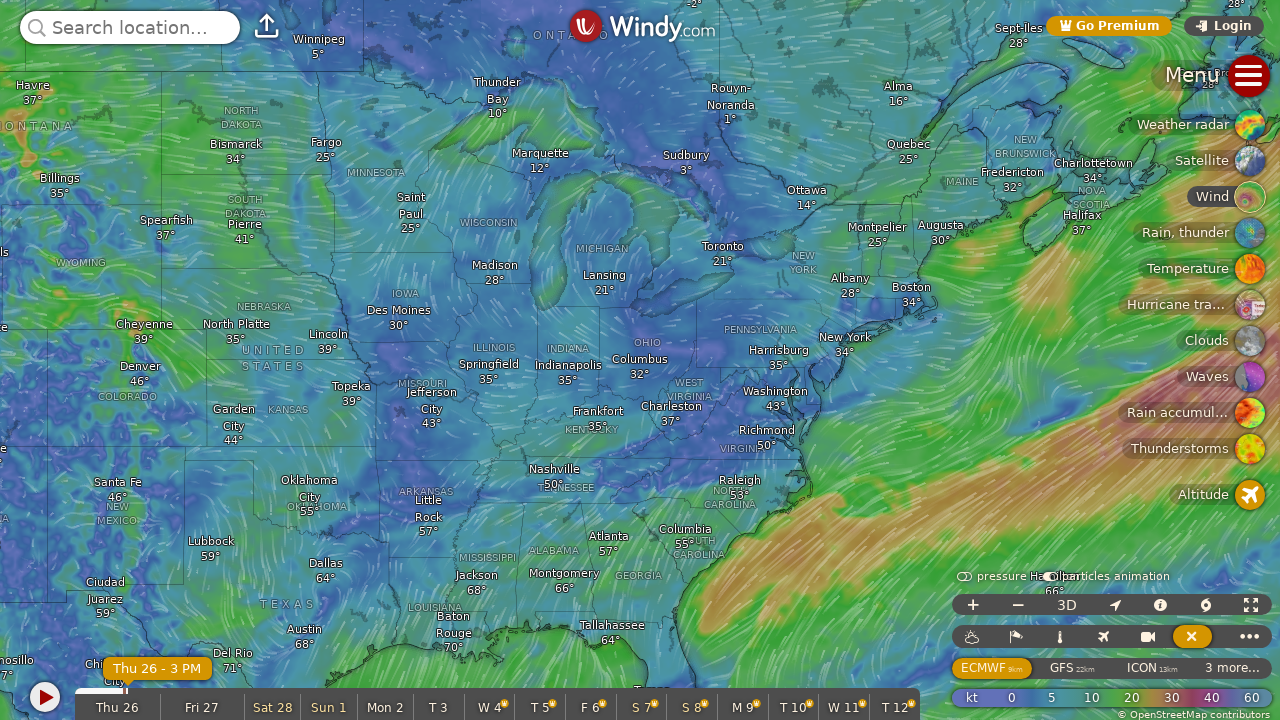